Tests the user registration form by filling in personal information fields and submitting the form

Starting URL: https://demoqa.com/automation-practice-form

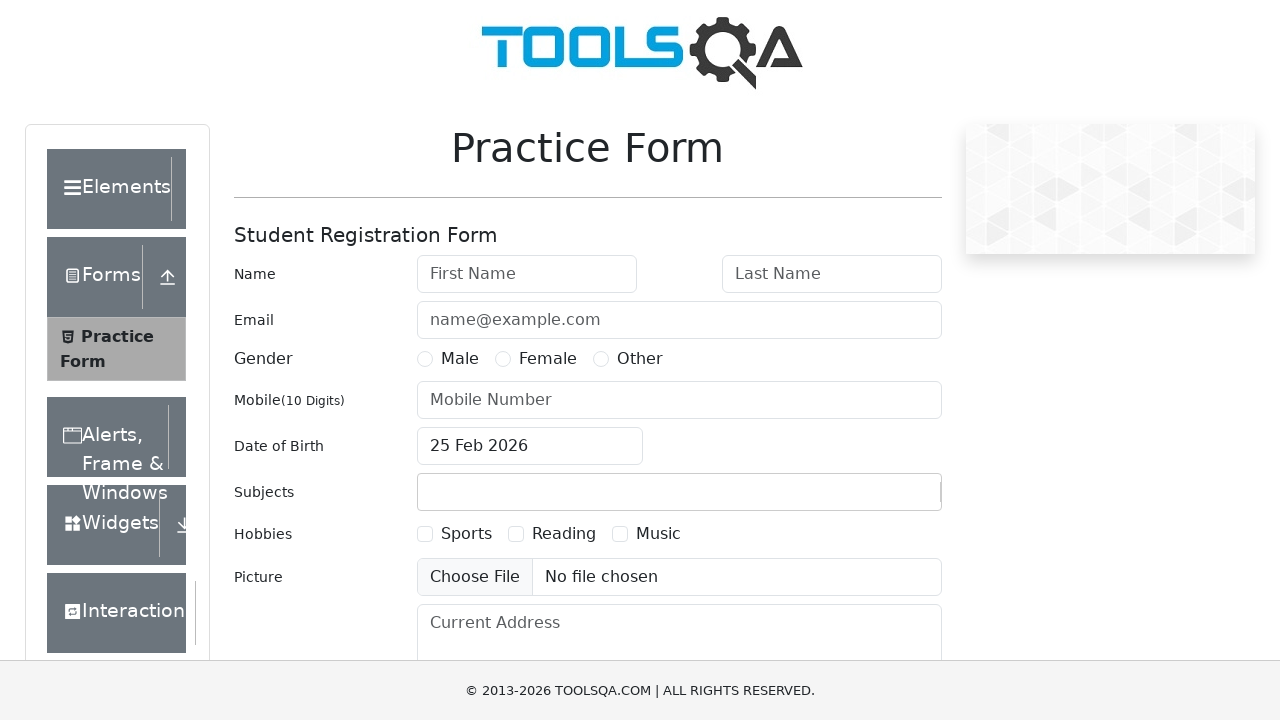

Filled first name field with 'Juan' on #firstName
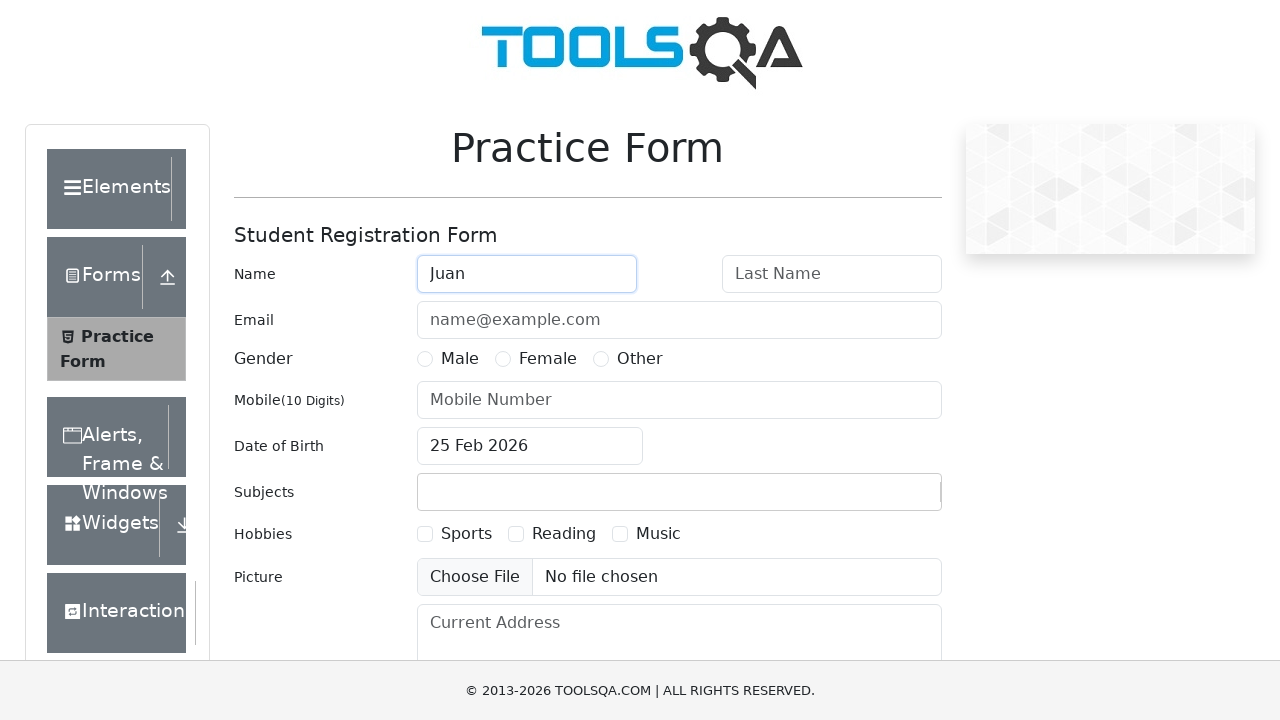

Filled last name field with 'Pérez' on #lastName
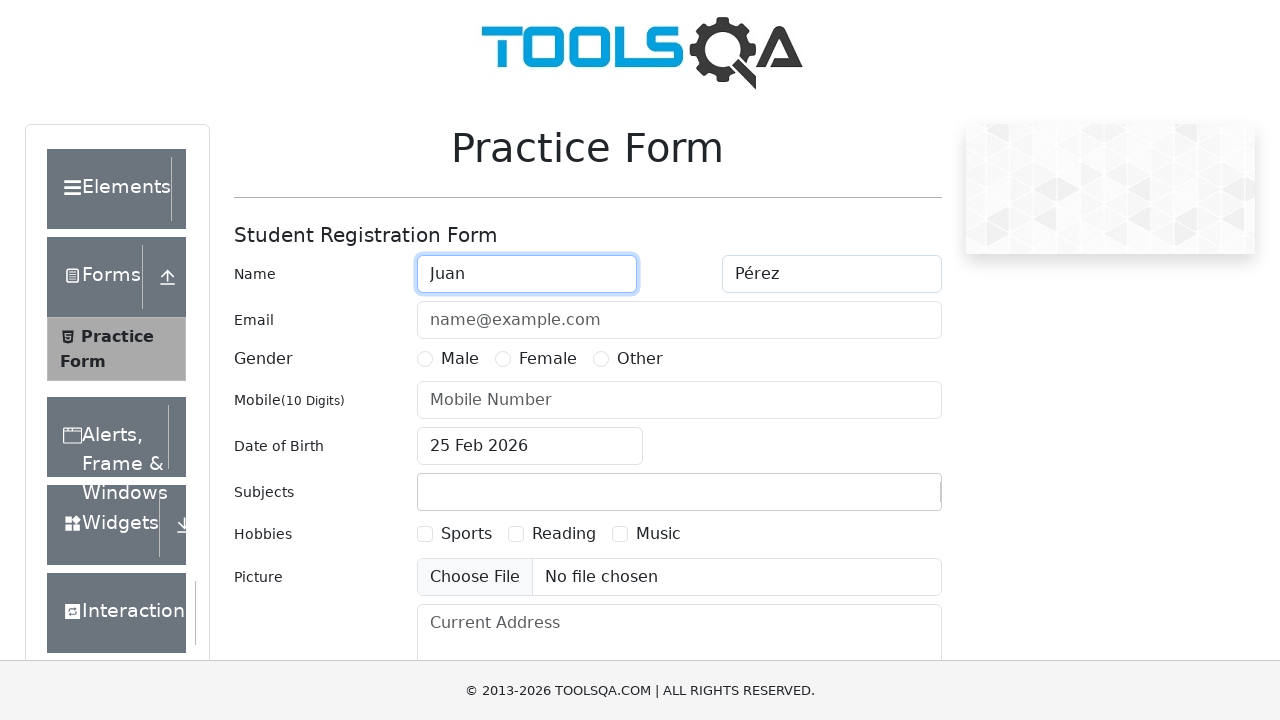

Filled email field with 'juanperez@test.com' on #userEmail
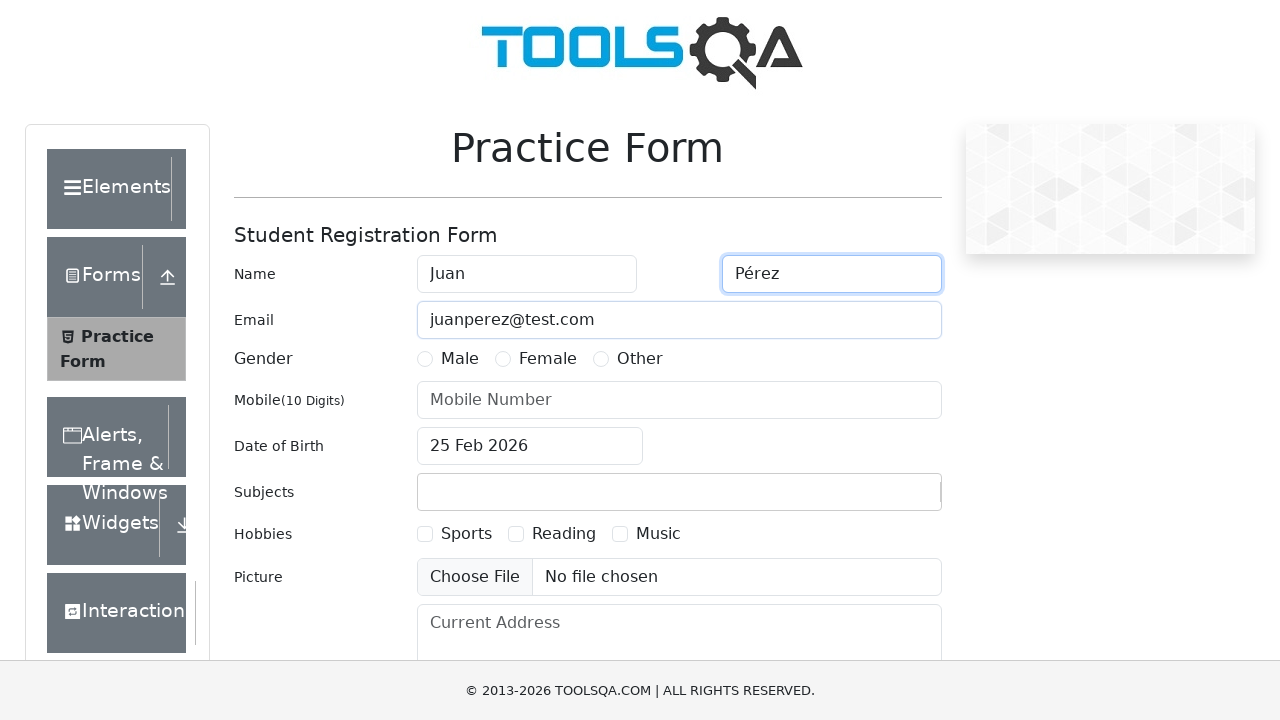

Selected 'Male' gender option at (460, 359) on label:has-text('Male')
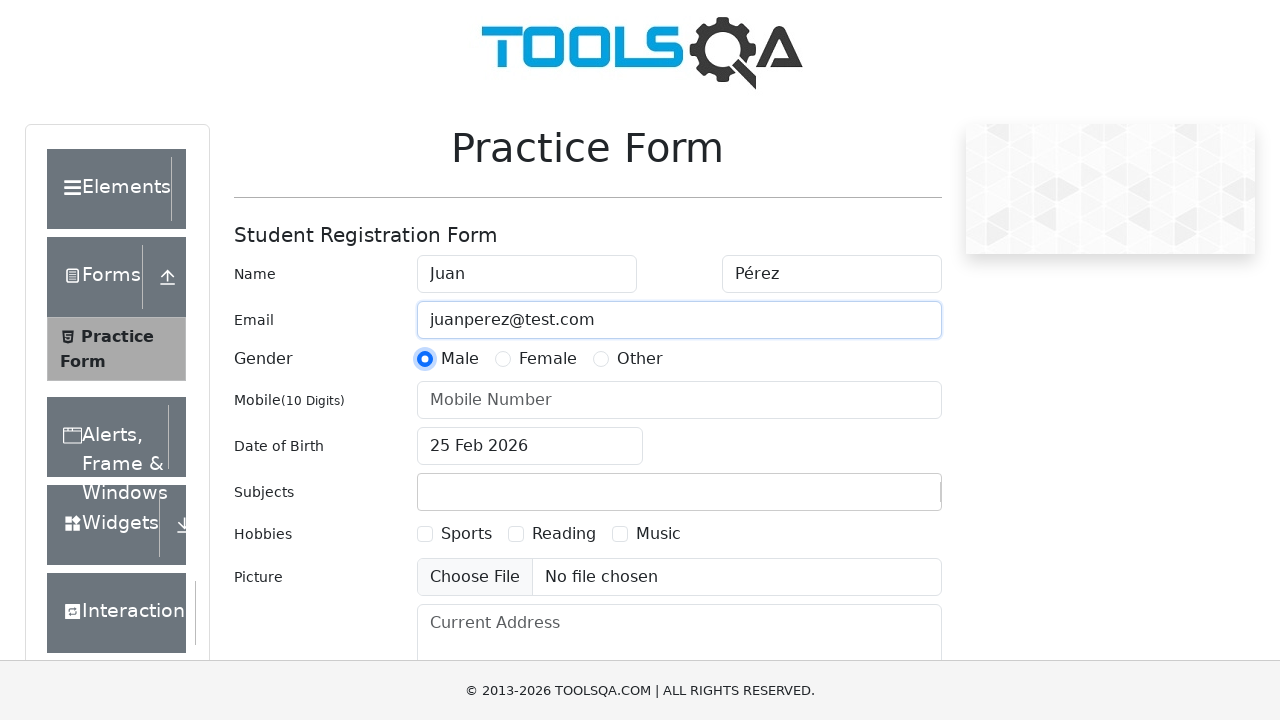

Filled phone number field with '1234567890' on #userNumber
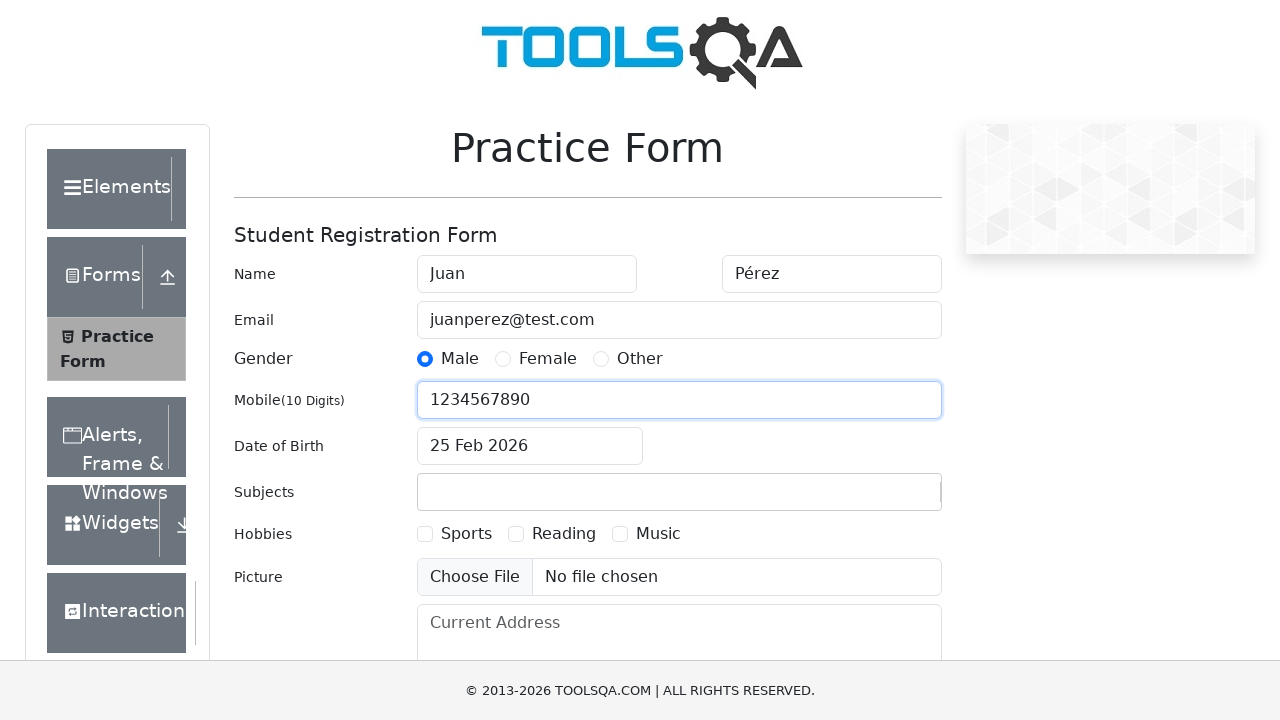

Scrolled down 500px to reveal submit button
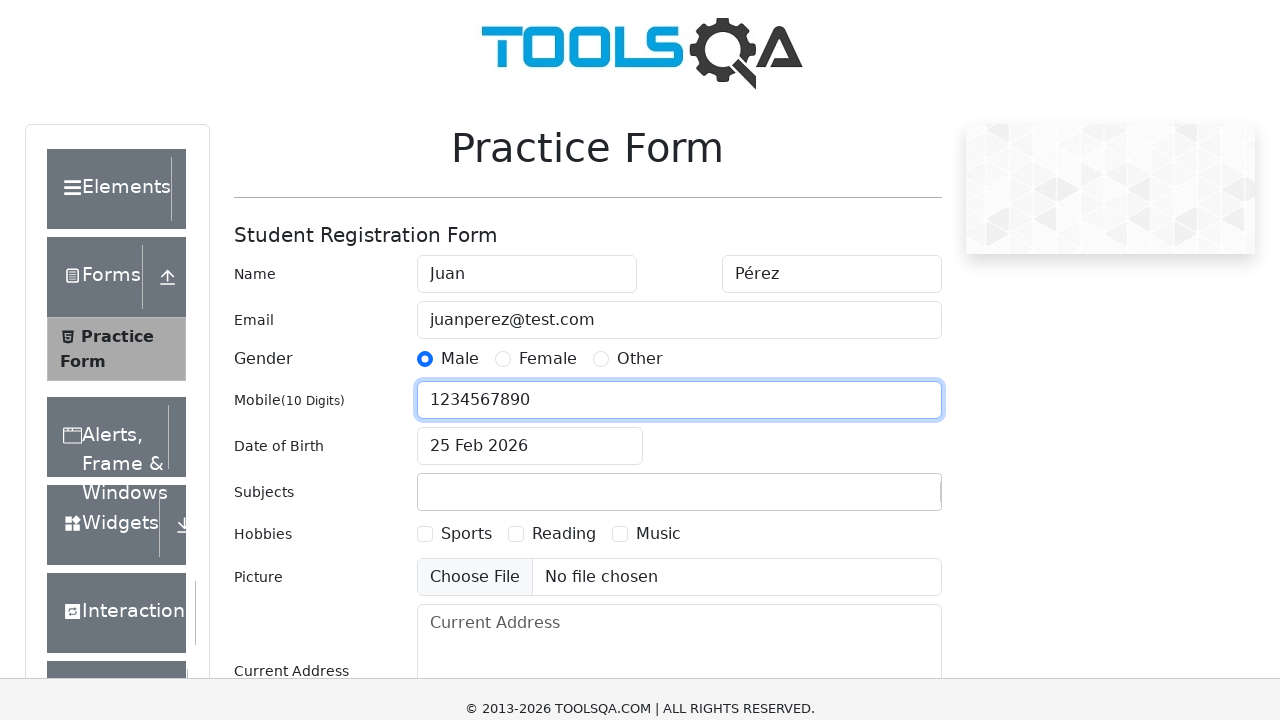

Clicked submit button to register user at (885, 499) on #submit
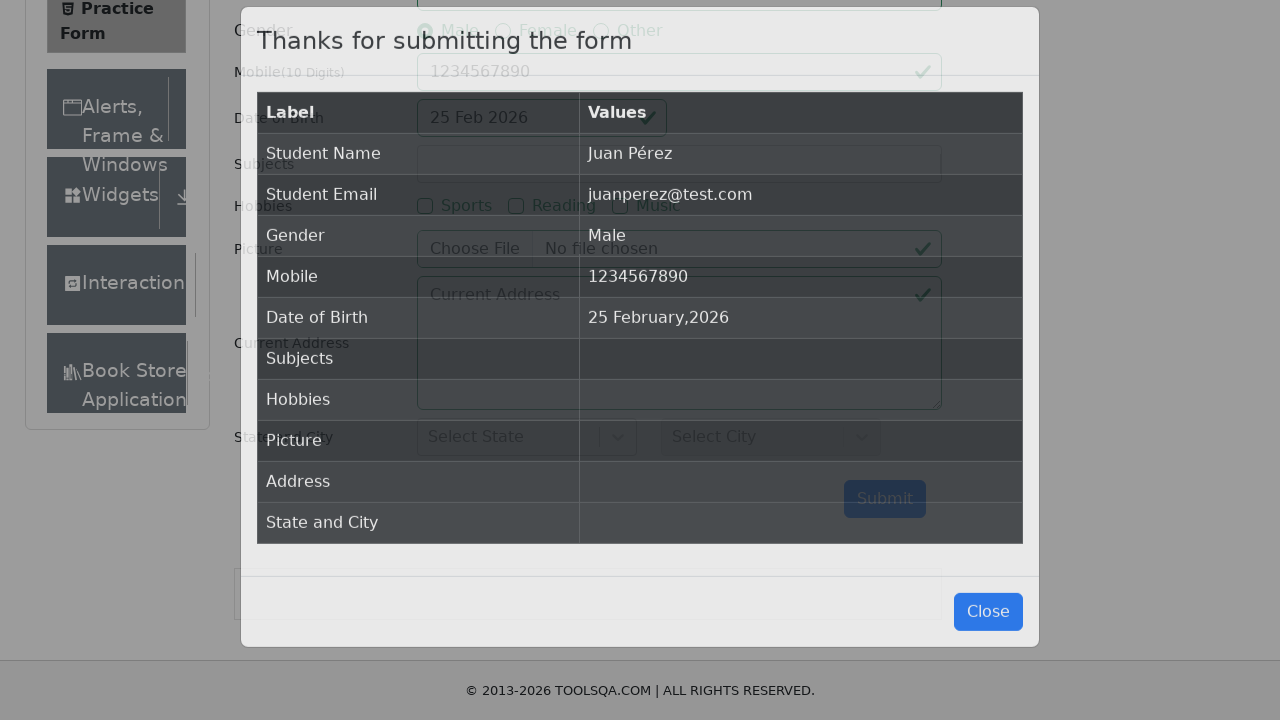

Registration confirmation modal appeared
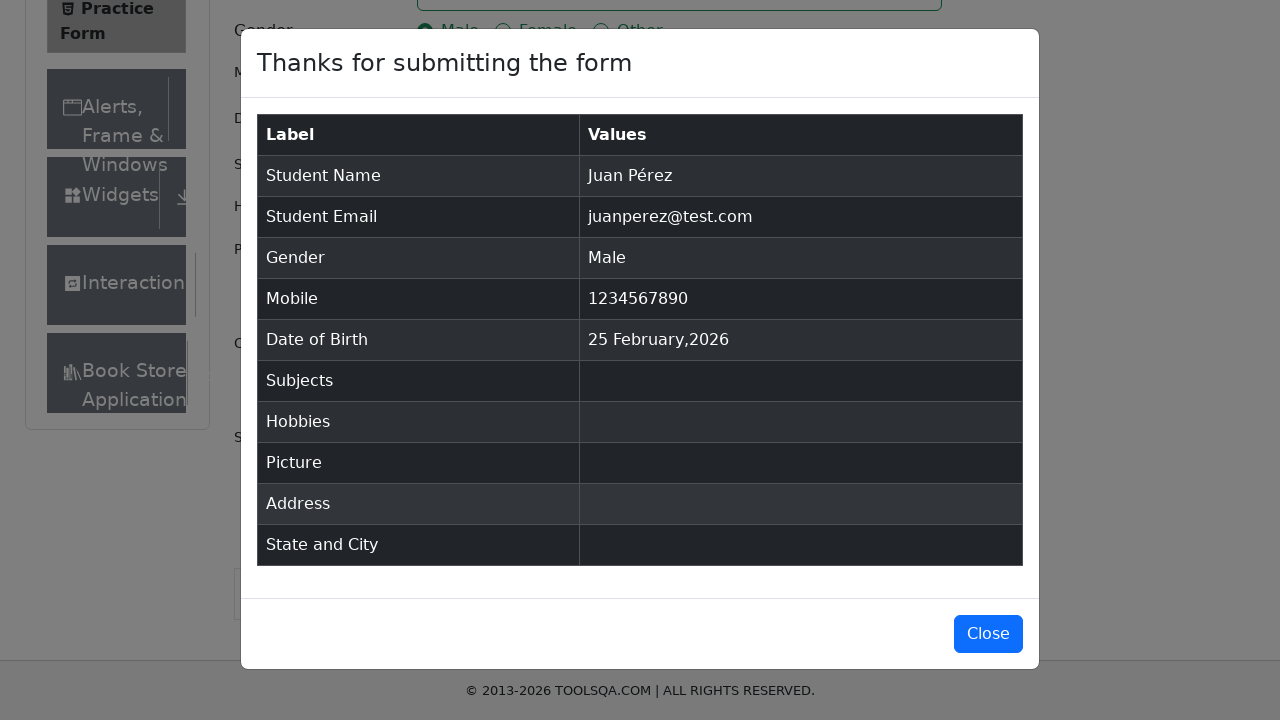

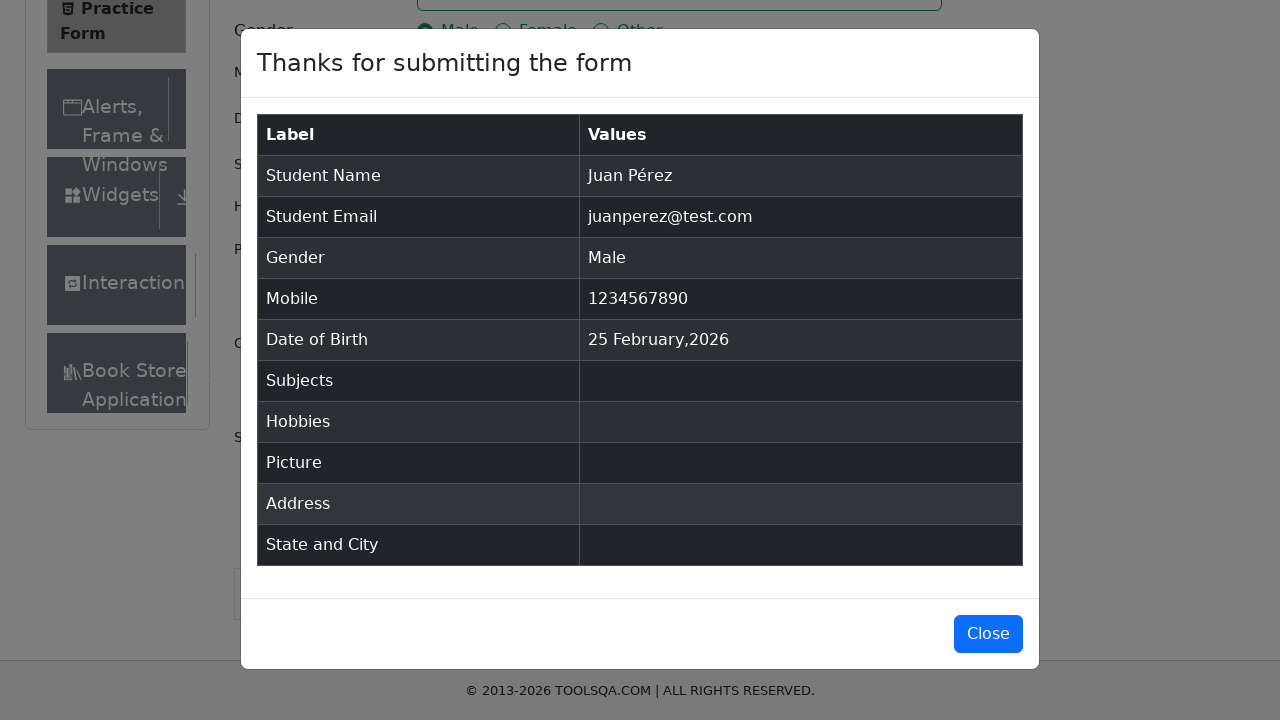